Tests window handling by clicking a link that opens a new window, switching between parent and child windows, and retrieving text from both

Starting URL: https://the-internet.herokuapp.com/

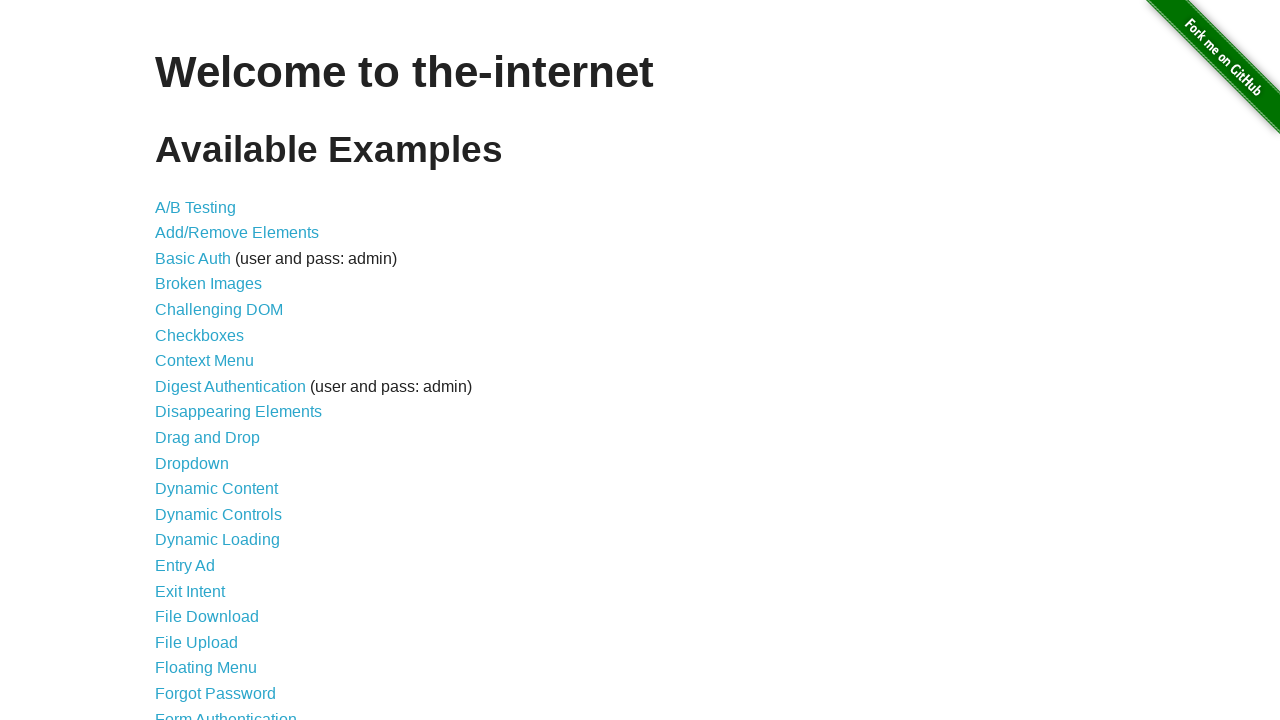

Clicked on 'Multiple Windows' link at (218, 369) on xpath=//a[contains(text(), 'Multiple Windows')]
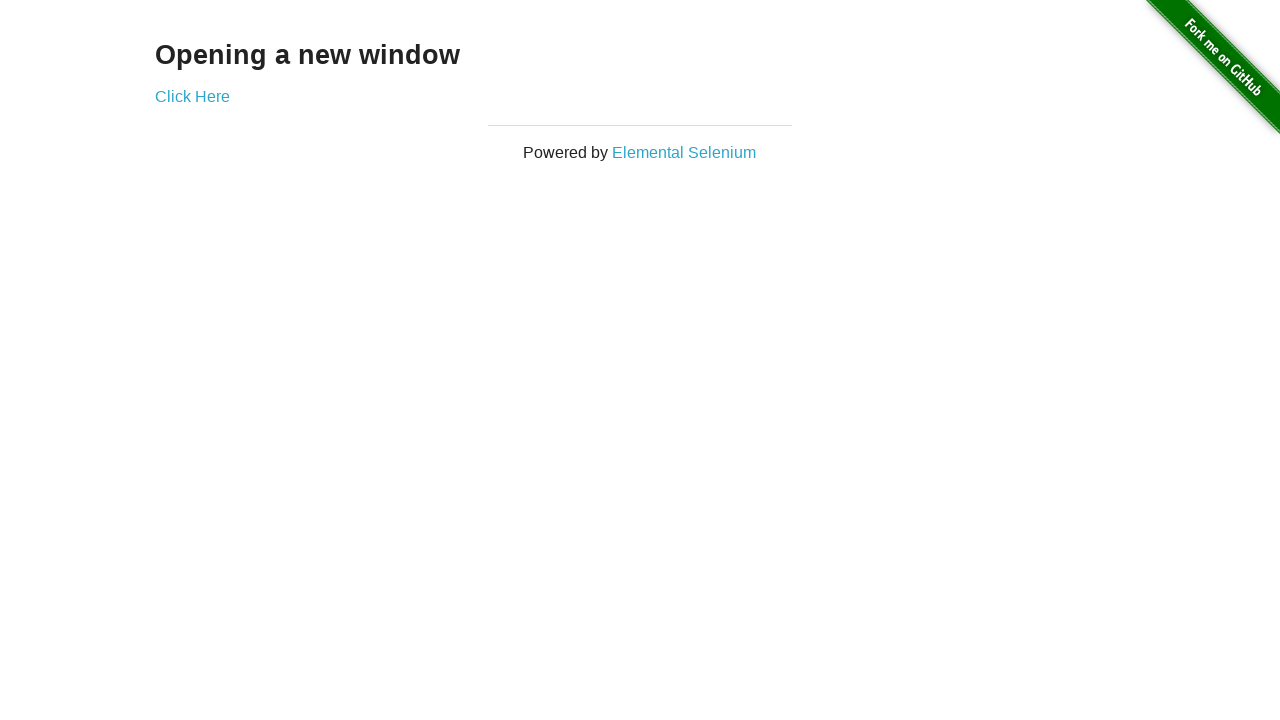

Multiple Windows page loaded
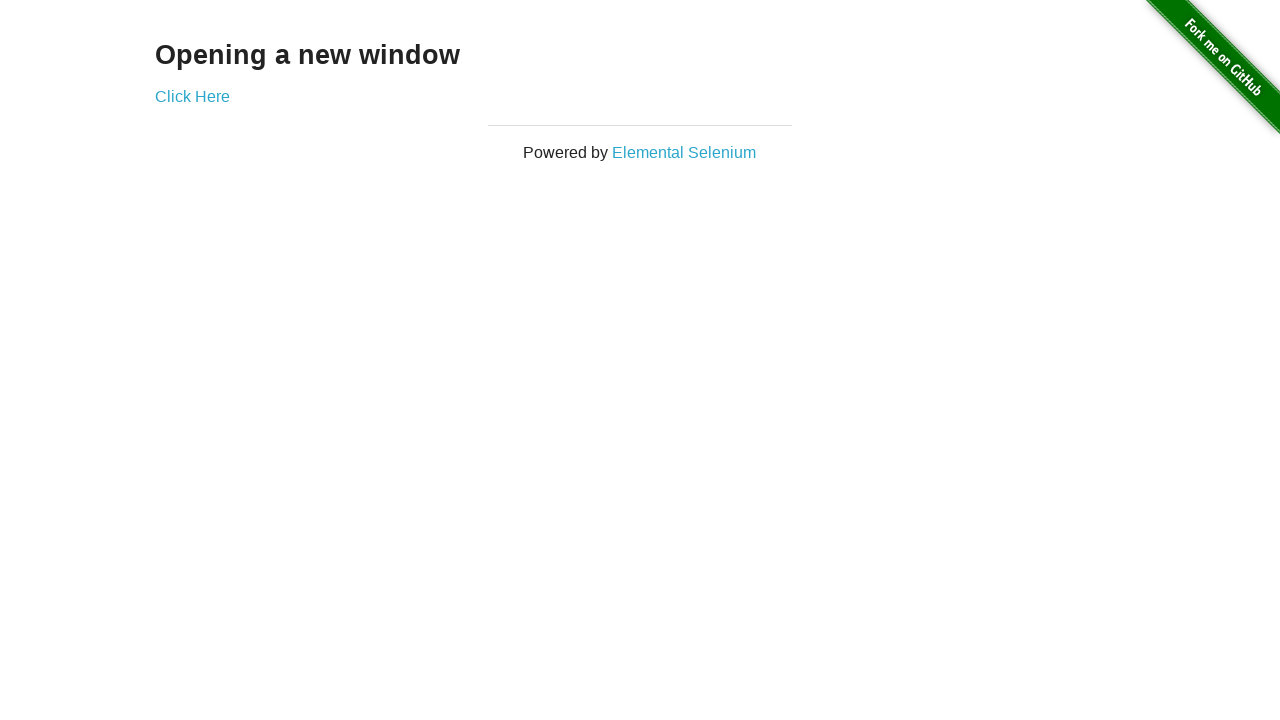

Clicked 'Click Here' link and new window opened at (192, 96) on xpath=//a[contains(text(), 'Click Here')]
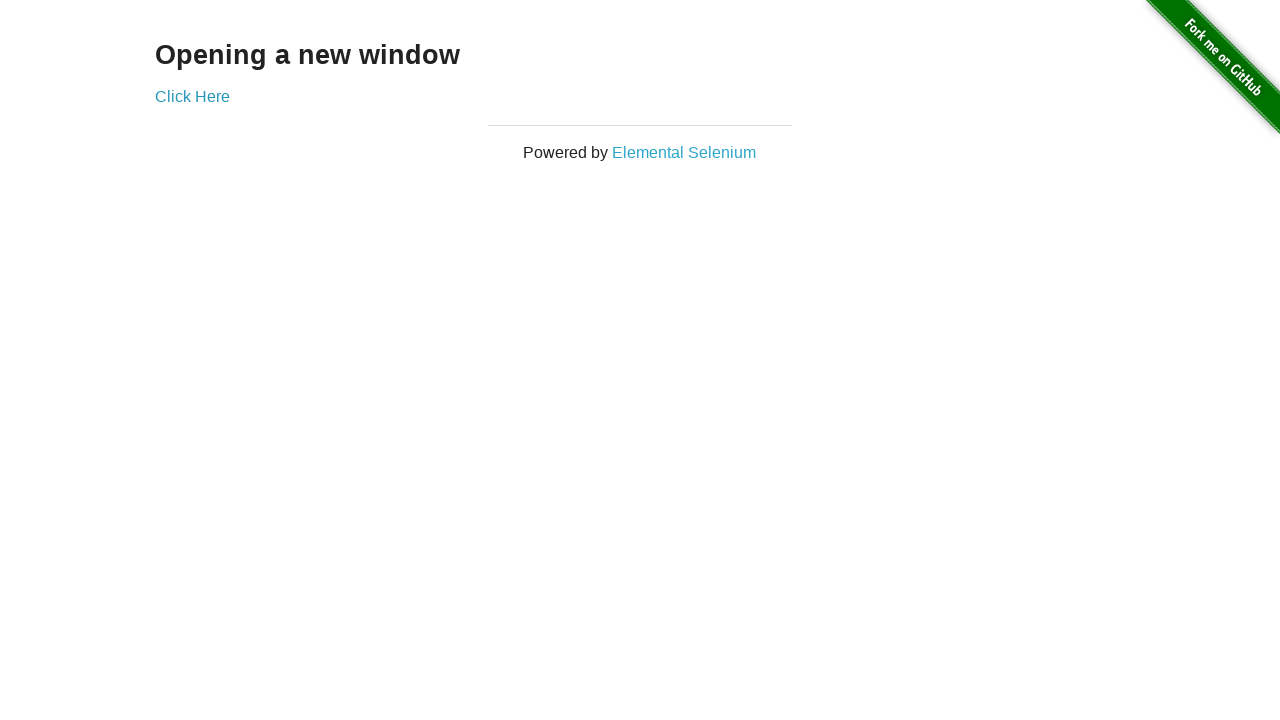

New child window loaded
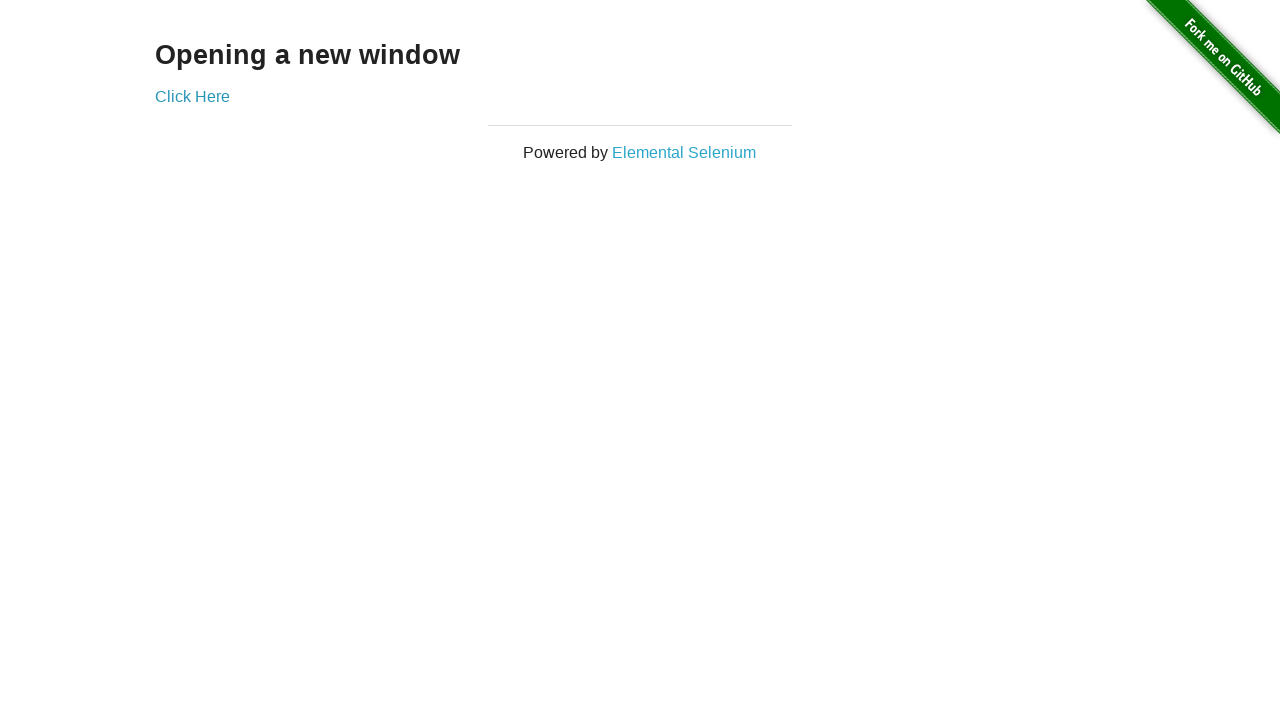

Retrieved text from child window: 'New Window'
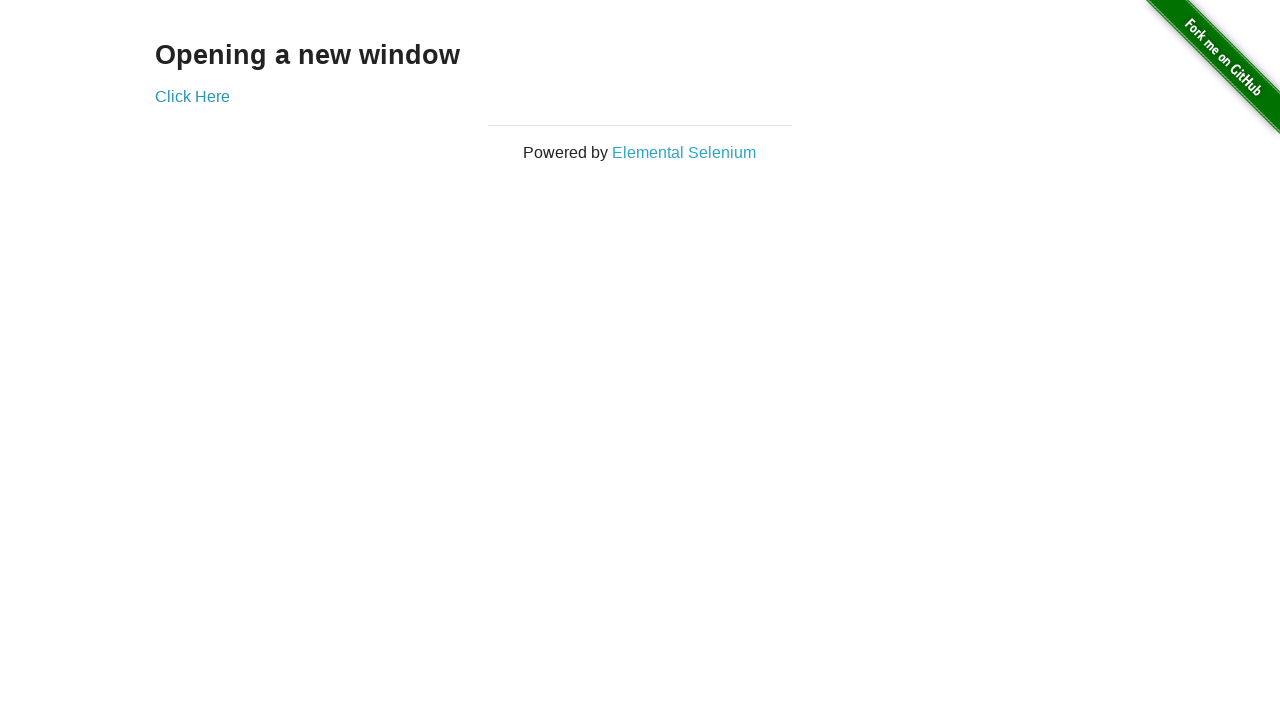

Retrieved text from parent window: 'Opening a new window'
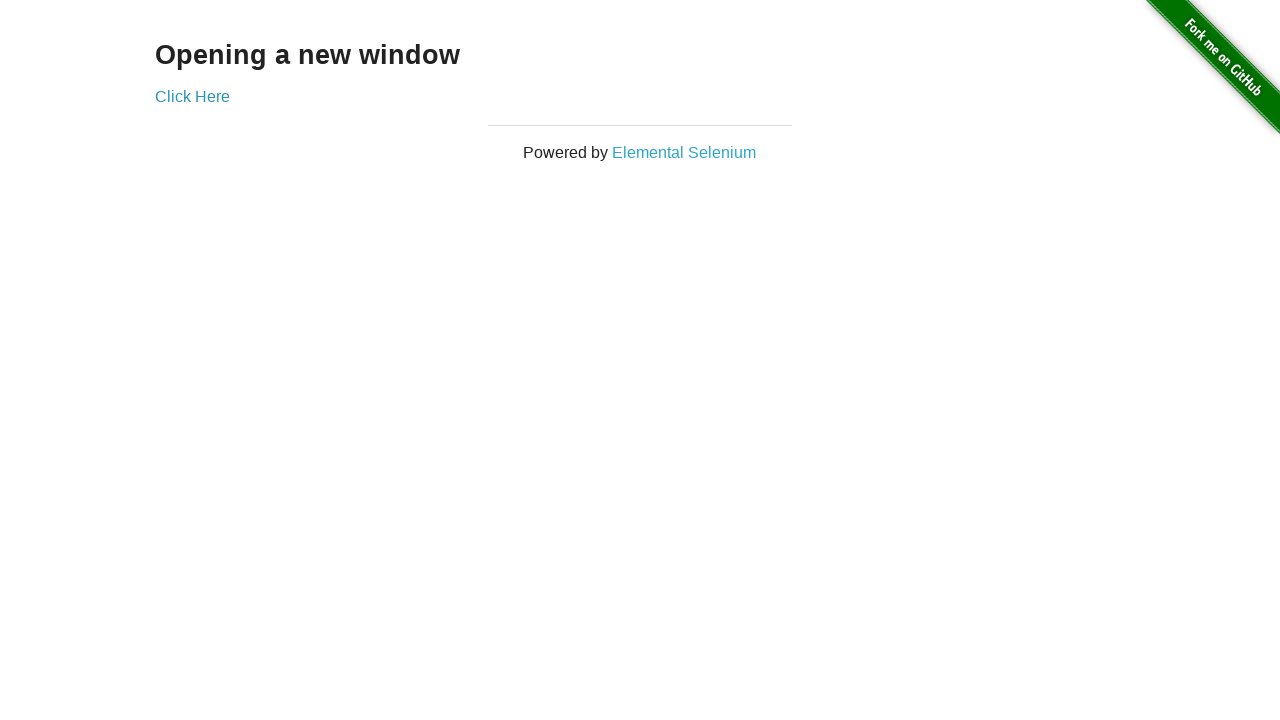

Closed child window
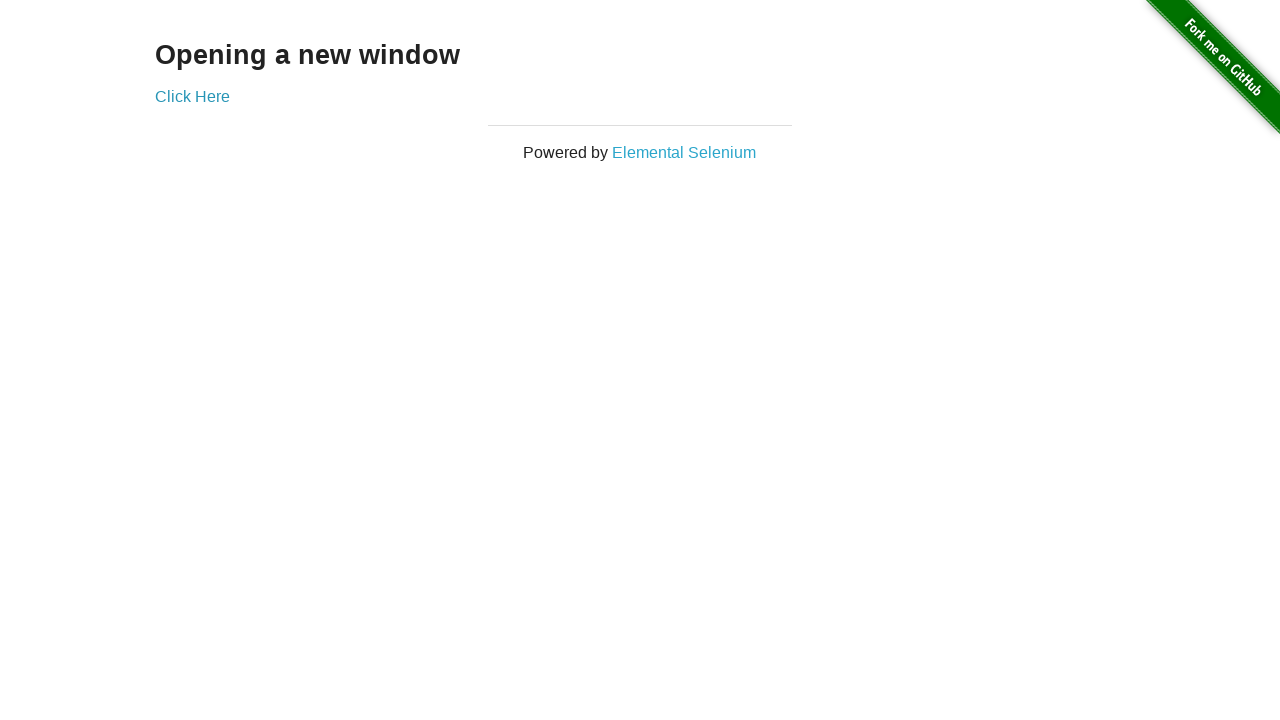

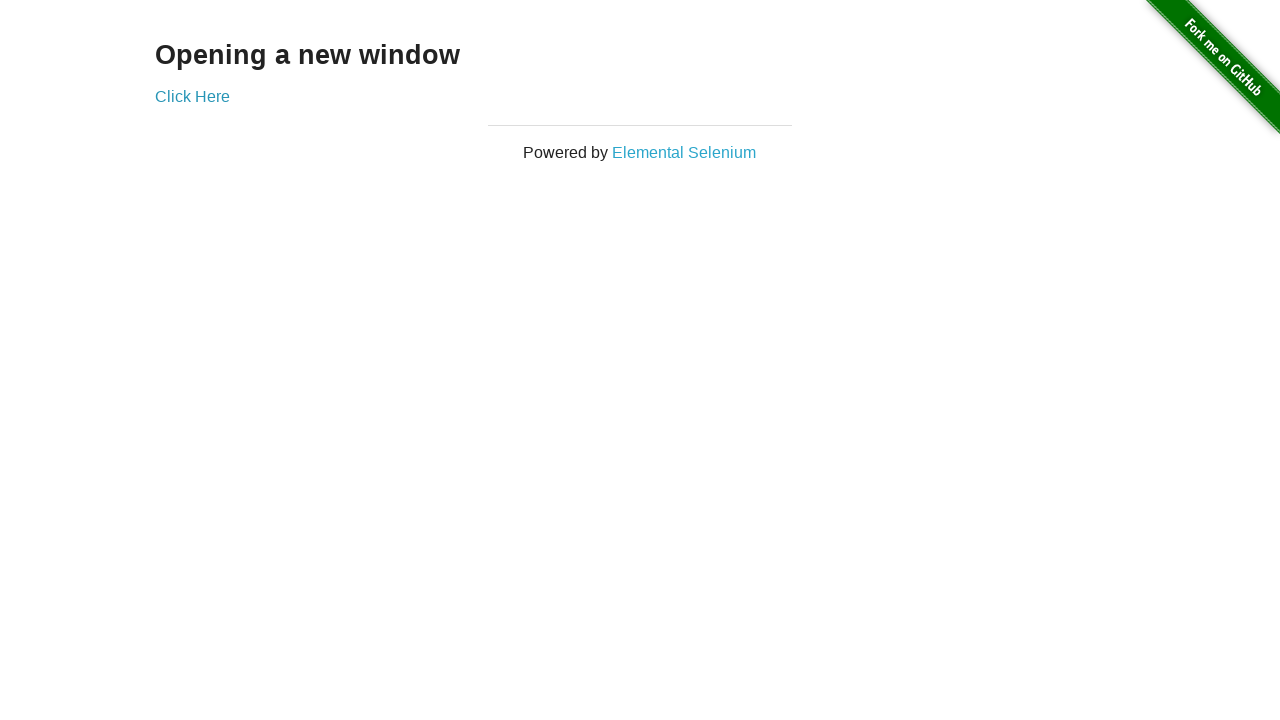